Tests frames functionality by clicking on the Frames link and verifying that Nested Frames and iFrame links are displayed

Starting URL: https://the-internet.herokuapp.com/

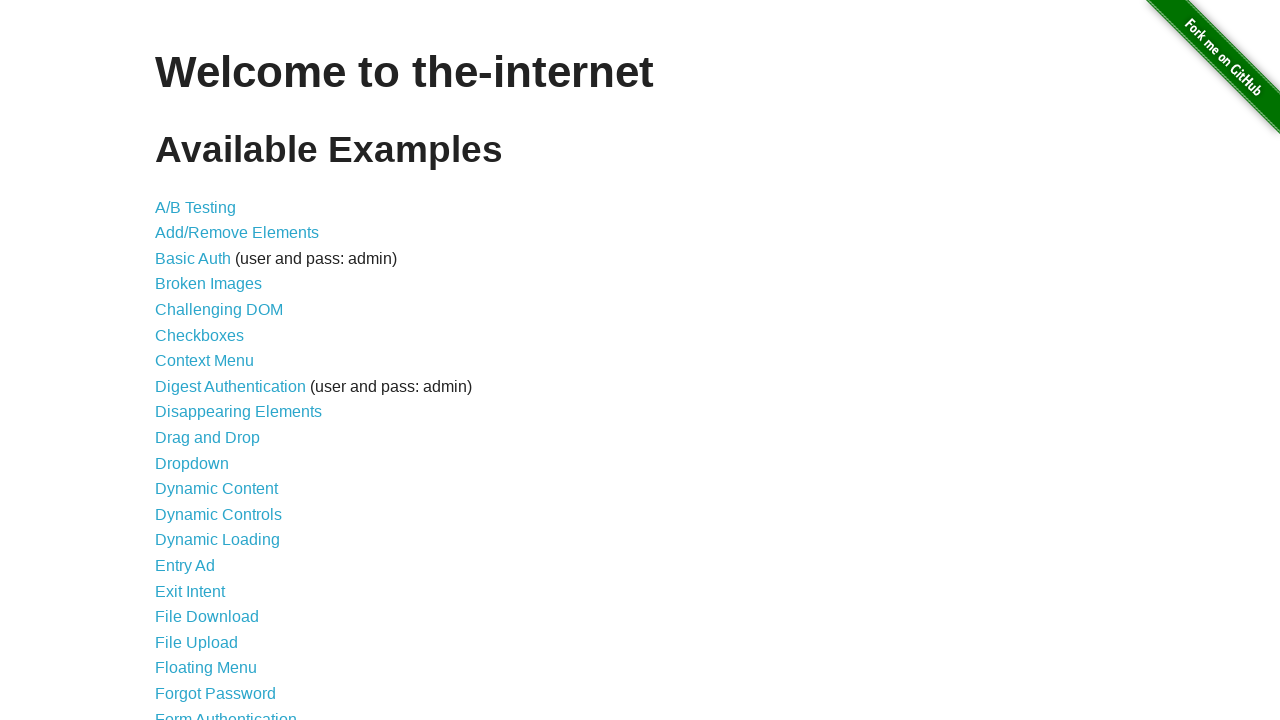

Clicked on Frames link at (182, 361) on text=Frames
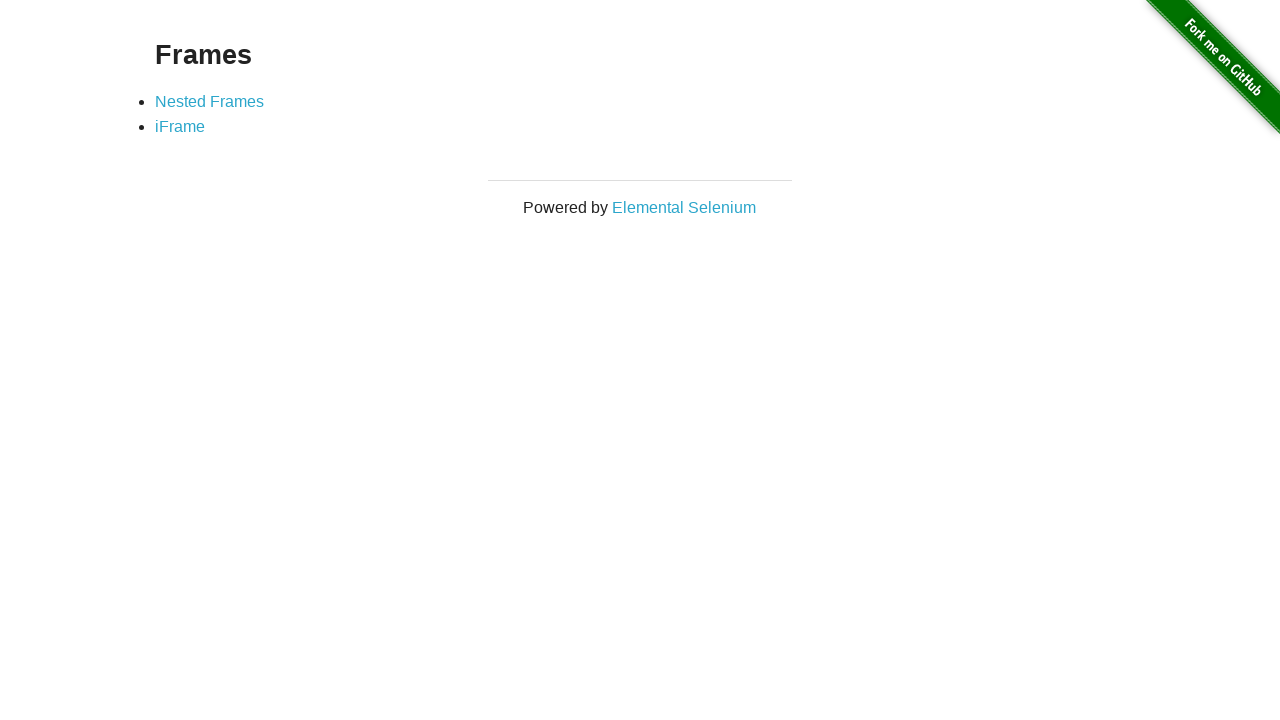

Nested Frames link is displayed
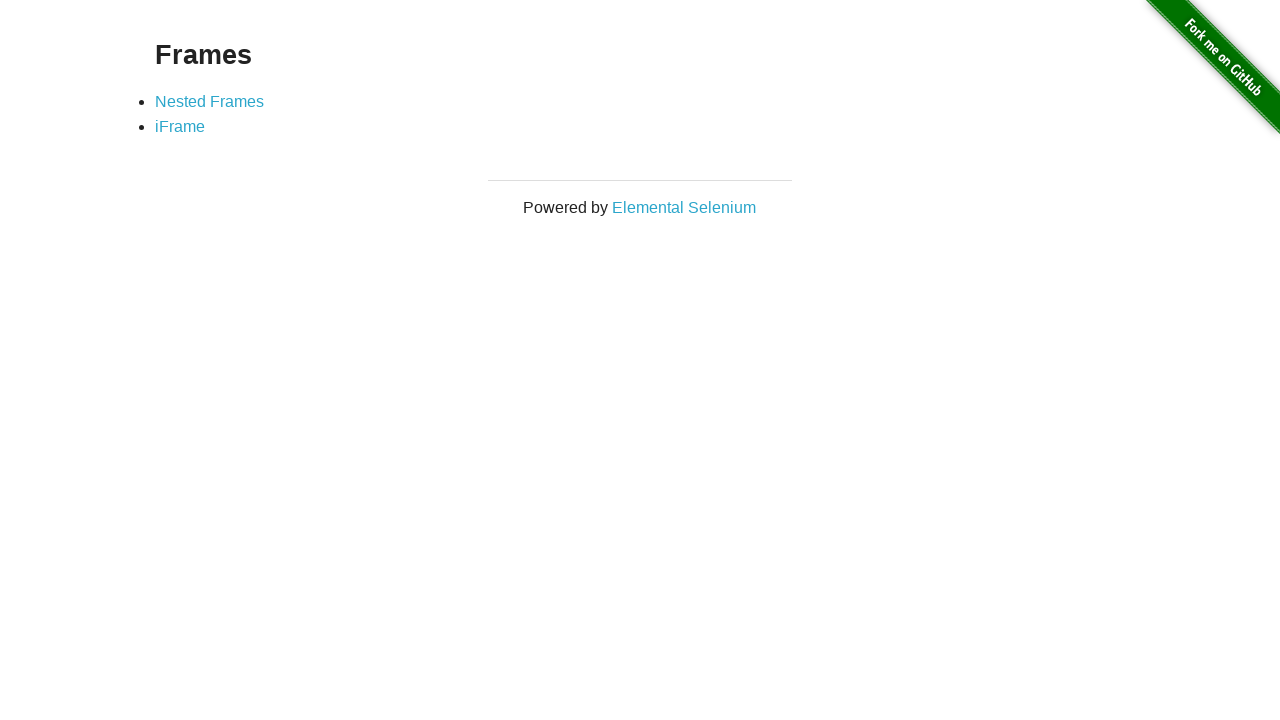

iFrame link is displayed
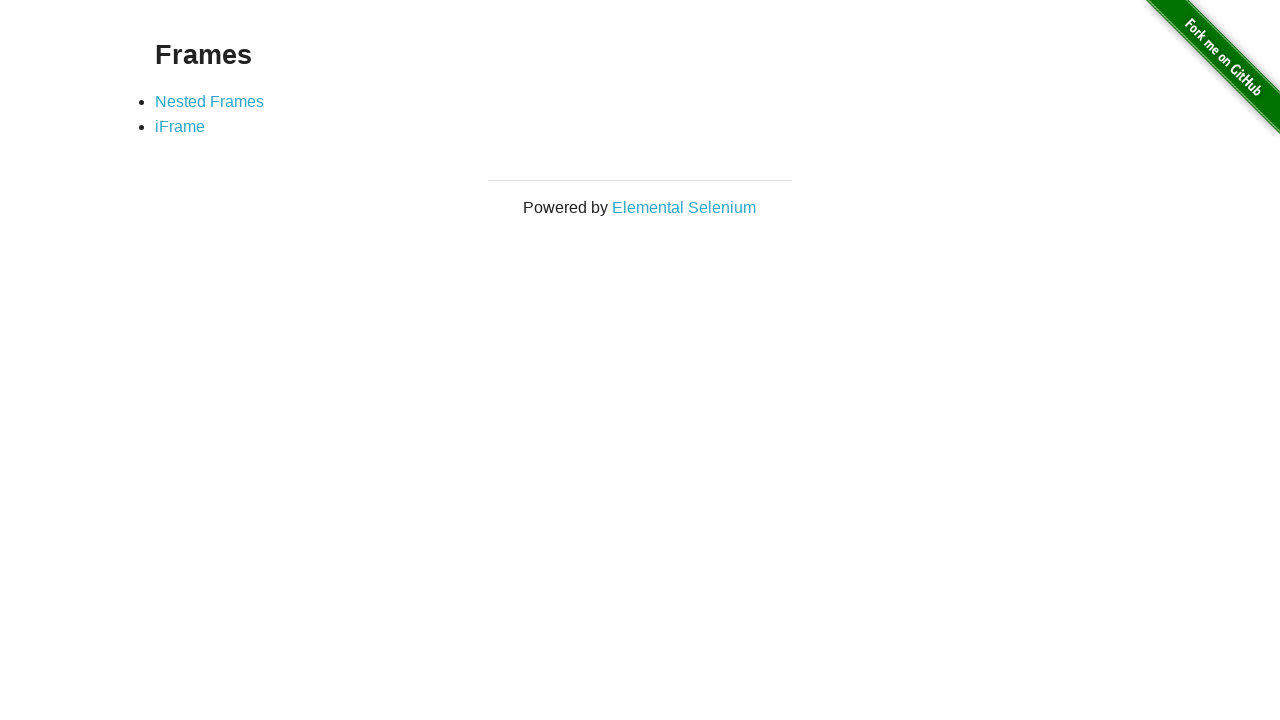

Navigated back to home page
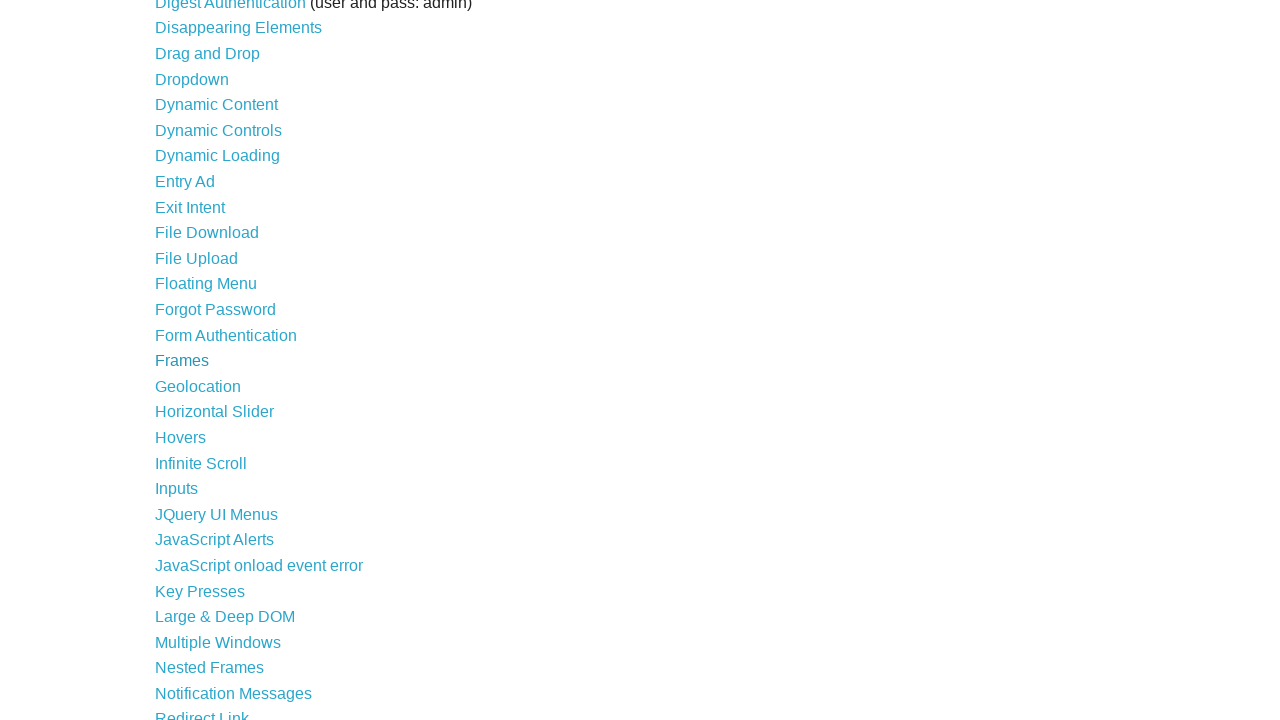

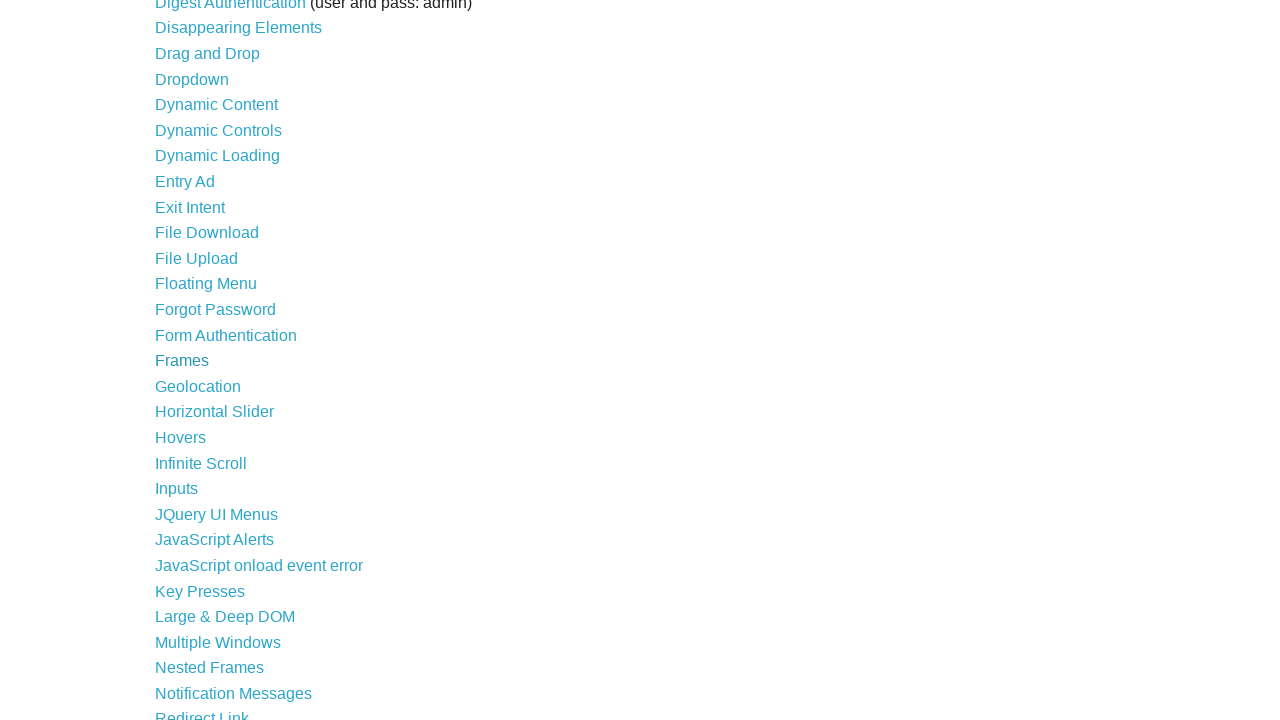